Tests that searching for a footballer's surname (Silva, Mudryk, Jackson) displays their player card in the search results on the Chelsea FC website

Starting URL: https://www.chelseafc.com

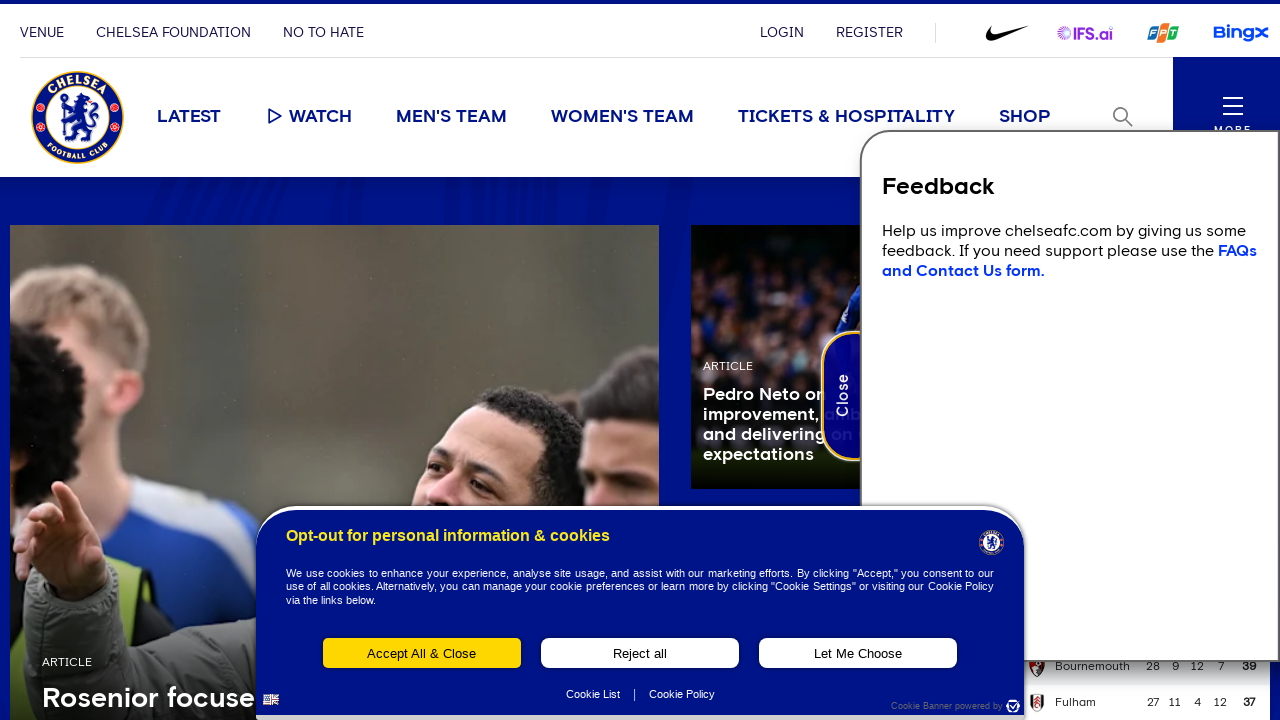

Clicked search toggle to open search interface at (1123, 117) on .search-toggle
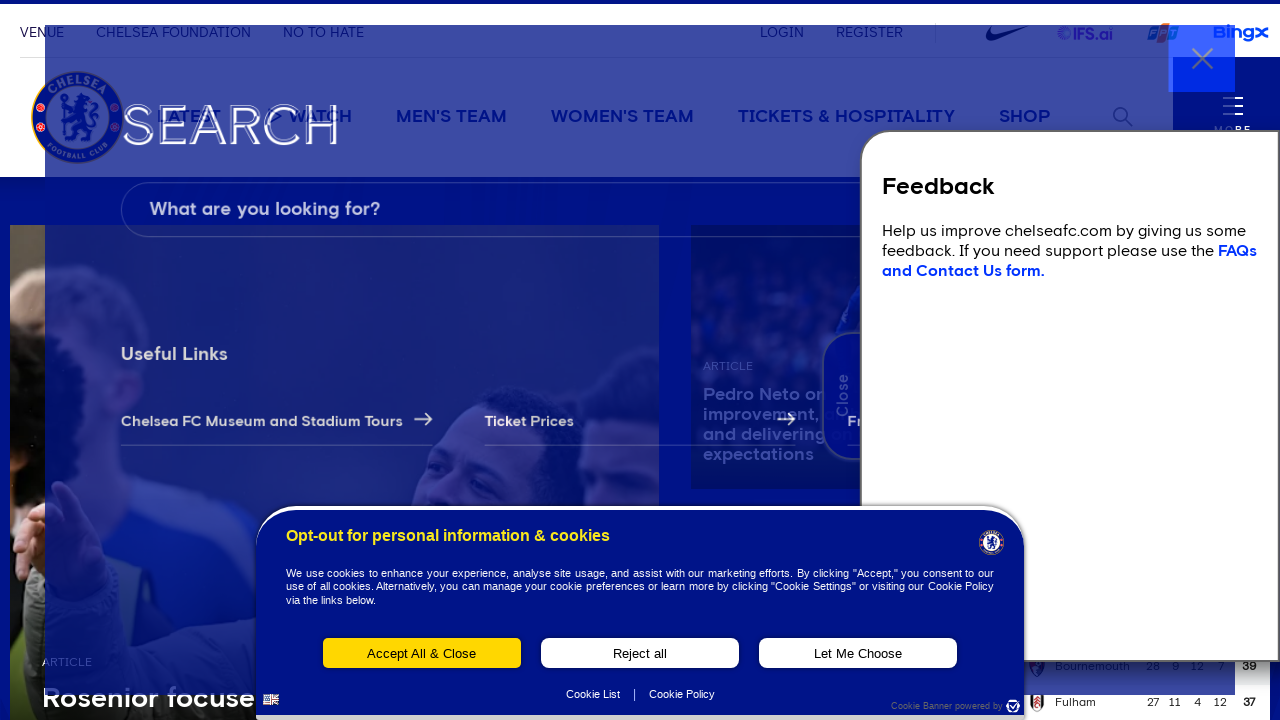

Search field with correct placeholder loaded
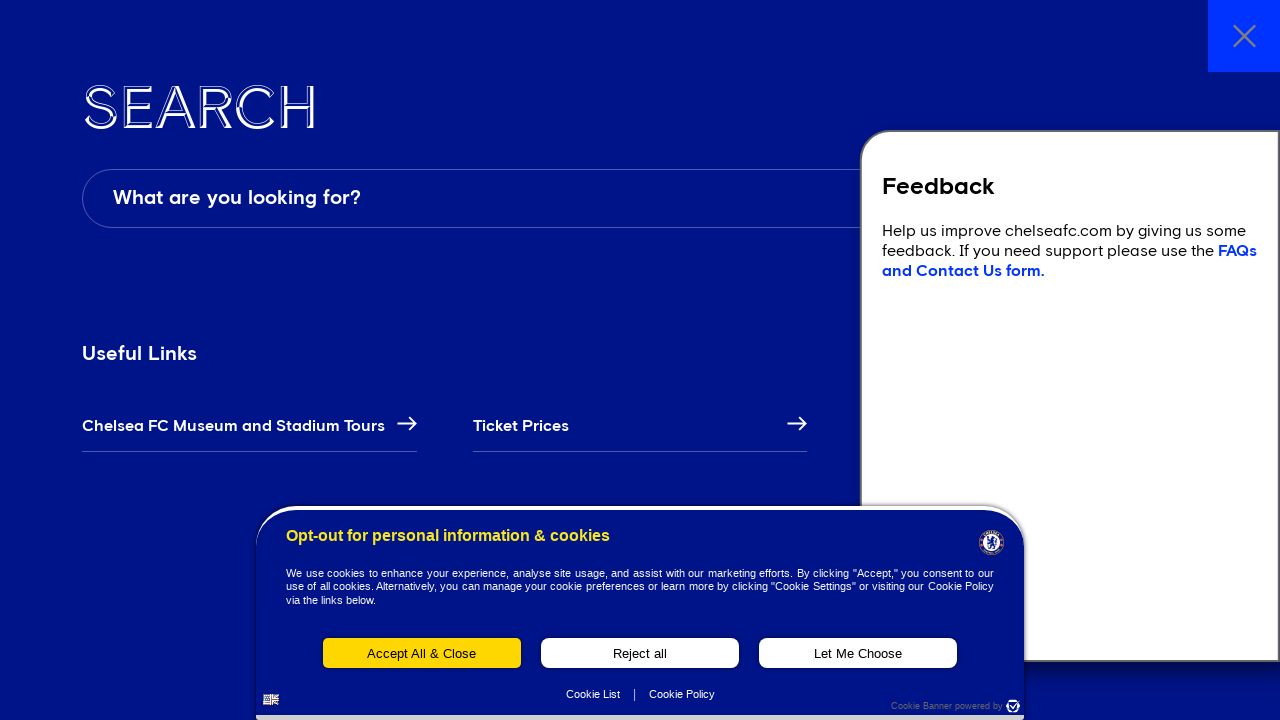

Filled search field with footballer surname 'Silva' on [data-testid='search__field']
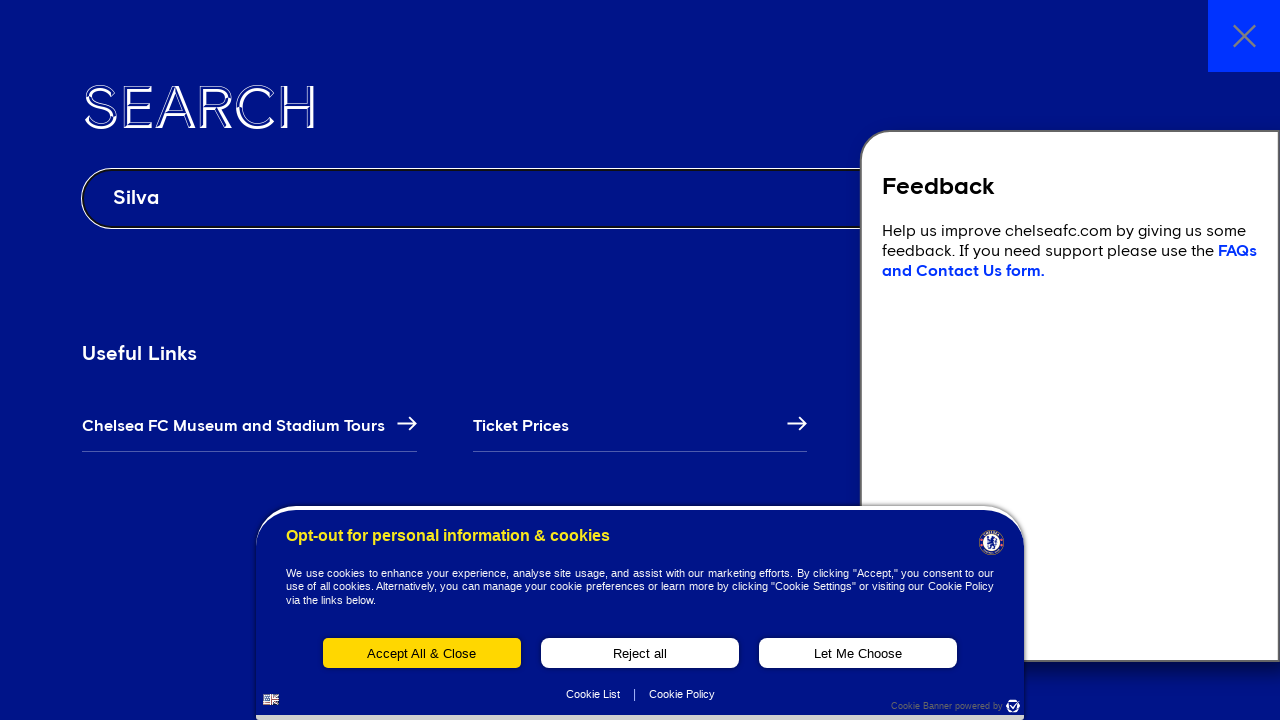

Pressed Enter to search for 'Silva' on [data-testid='search__field']
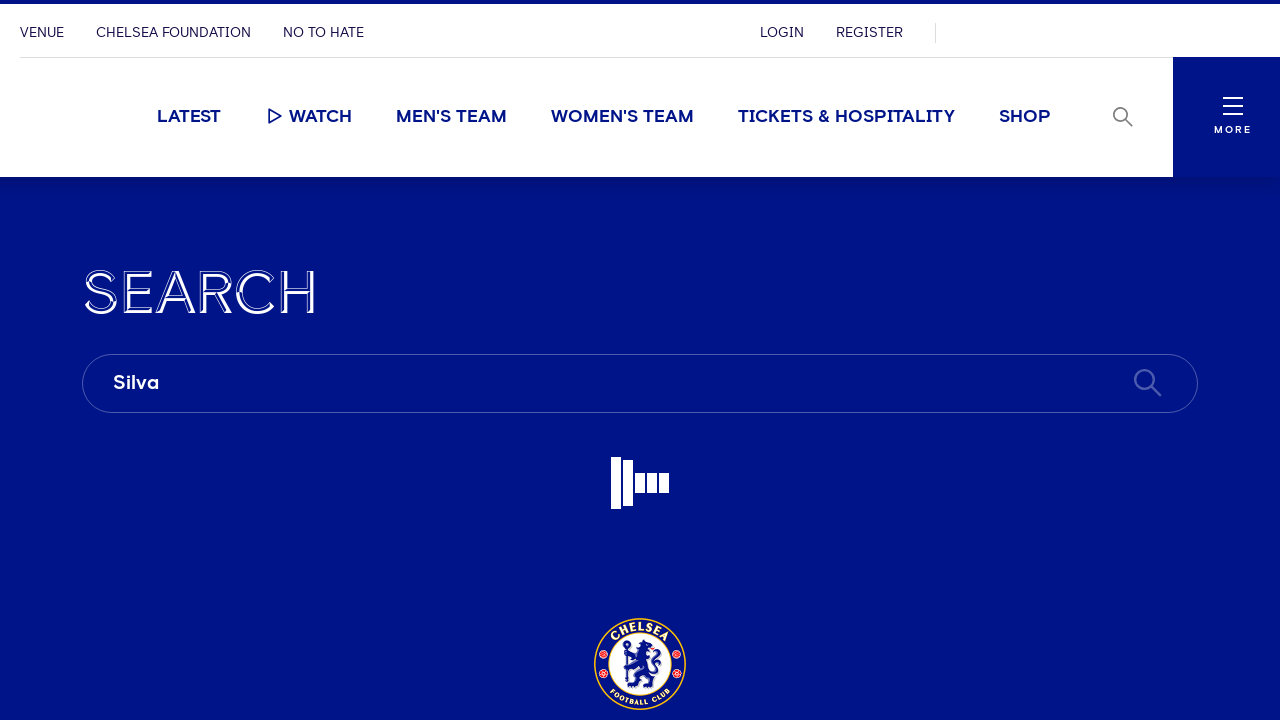

Player search results loaded for 'Silva'
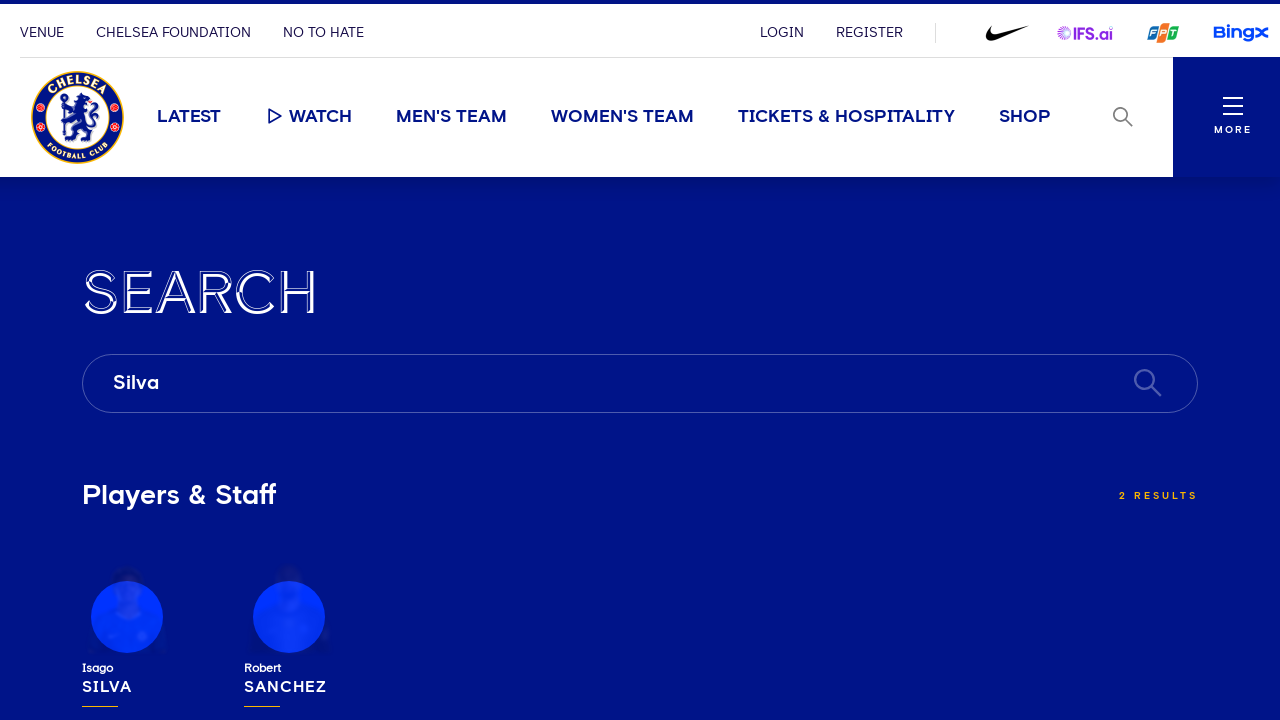

Assertion passed: footballer 'Silva' card appears in search results
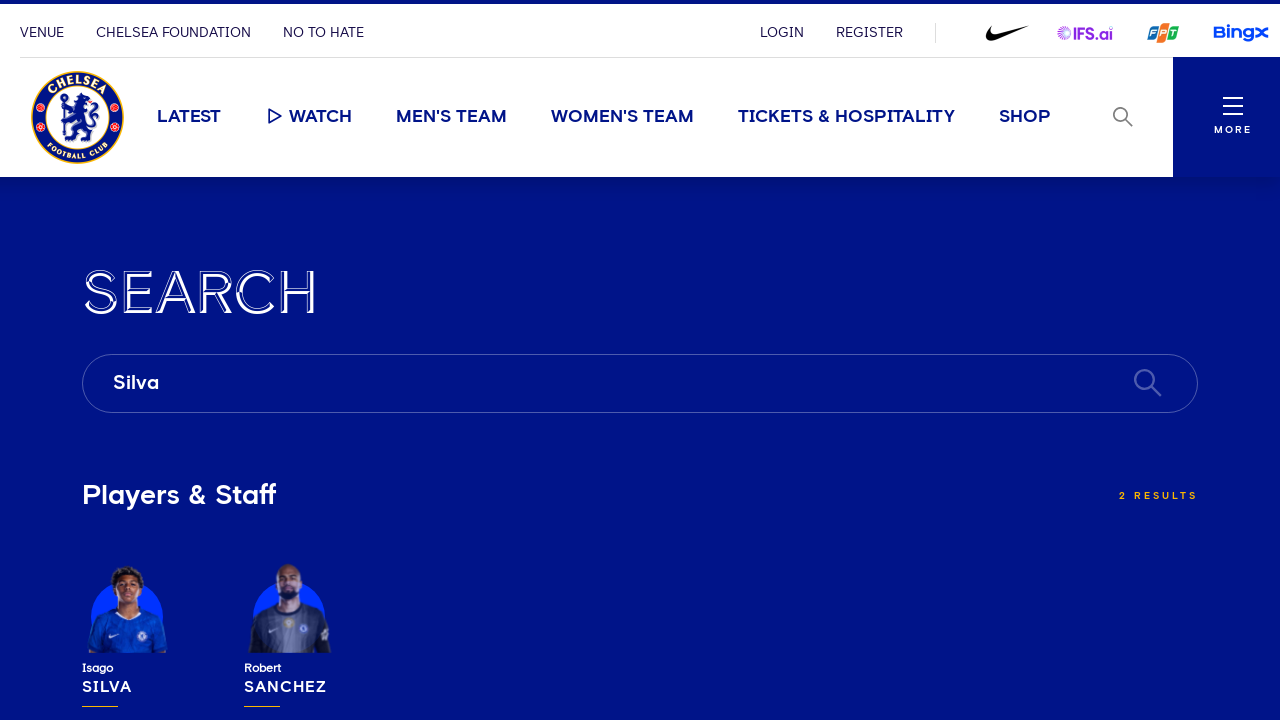

Navigated back to Chelsea FC homepage for next search
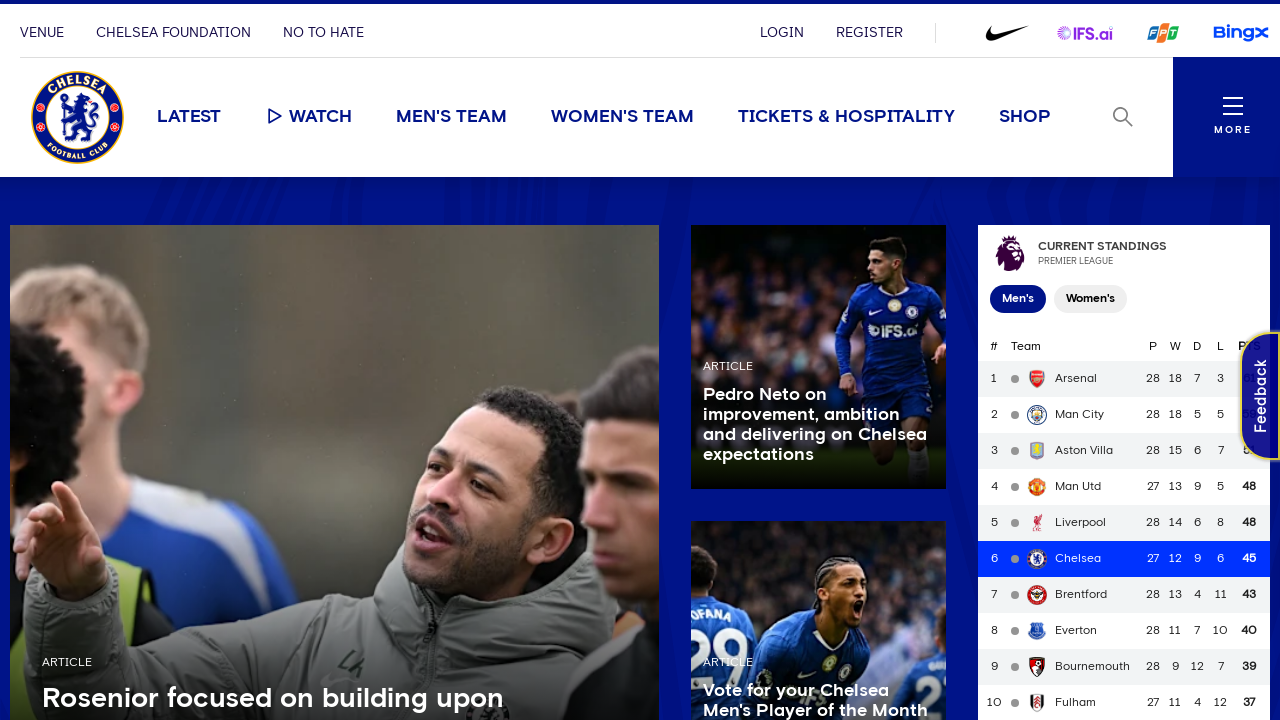

Clicked search toggle to open search interface at (1123, 117) on .search-toggle
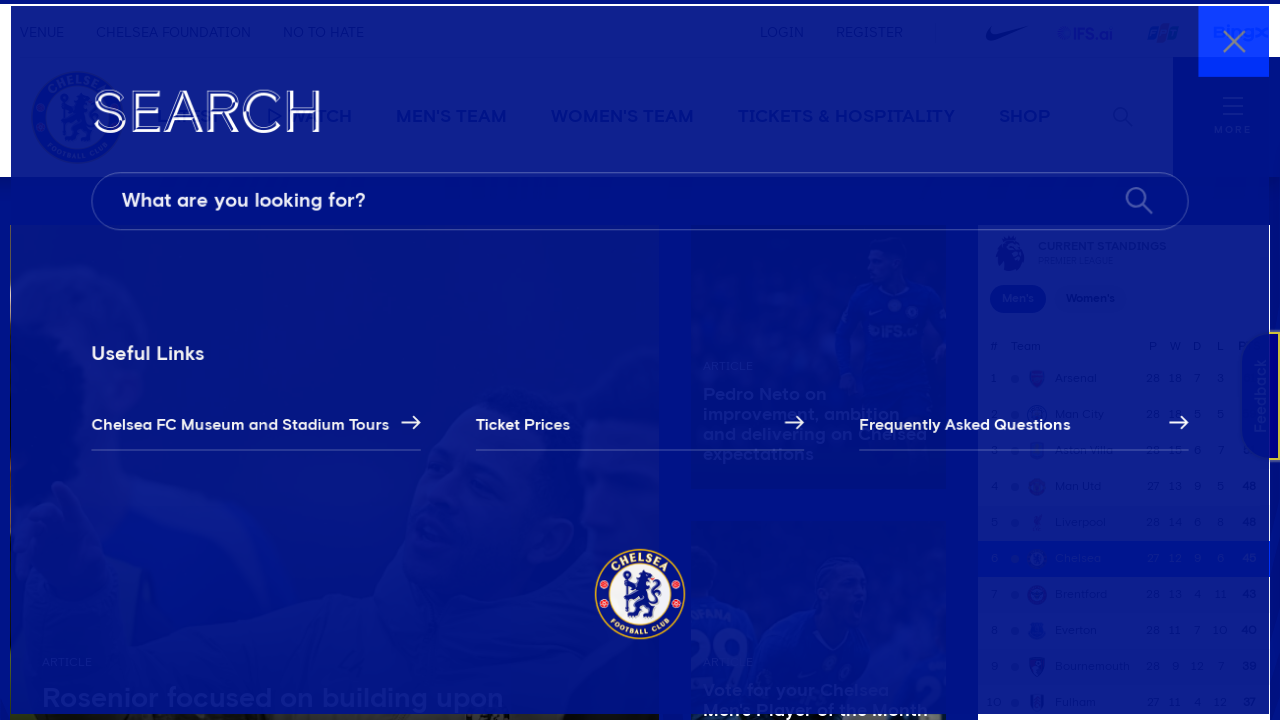

Search field with correct placeholder loaded
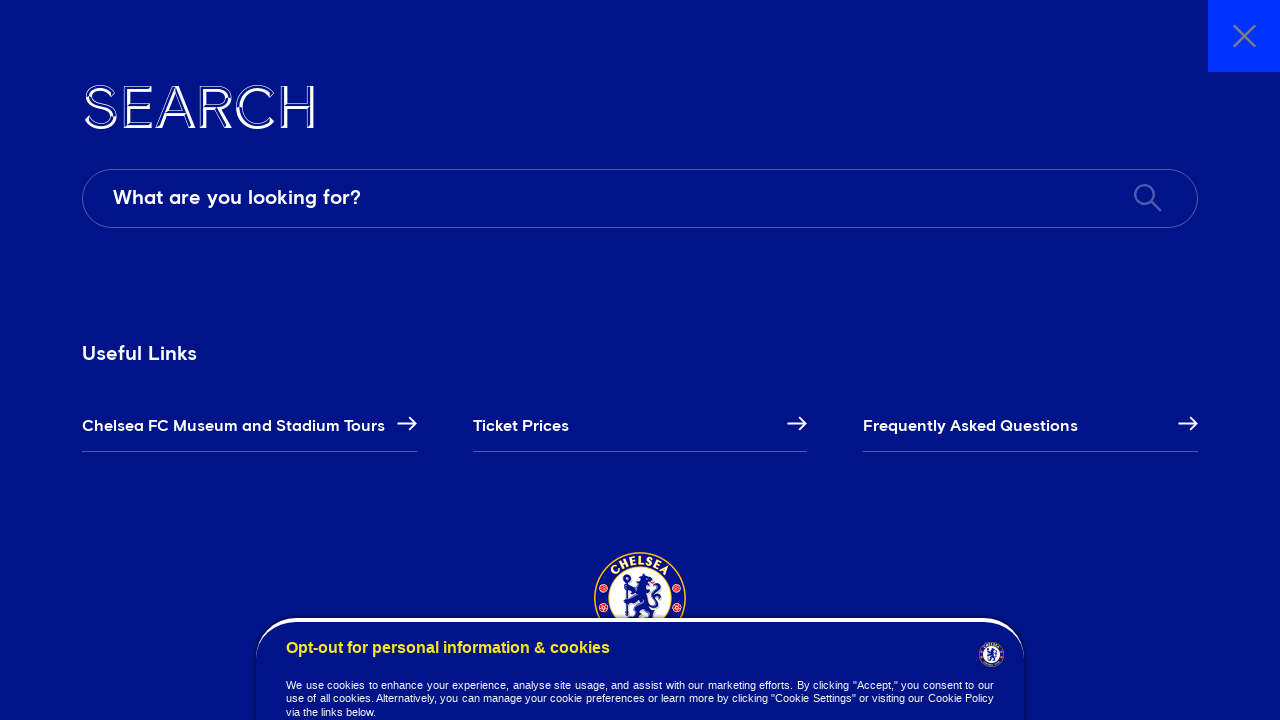

Filled search field with footballer surname 'Mudryk' on [data-testid='search__field']
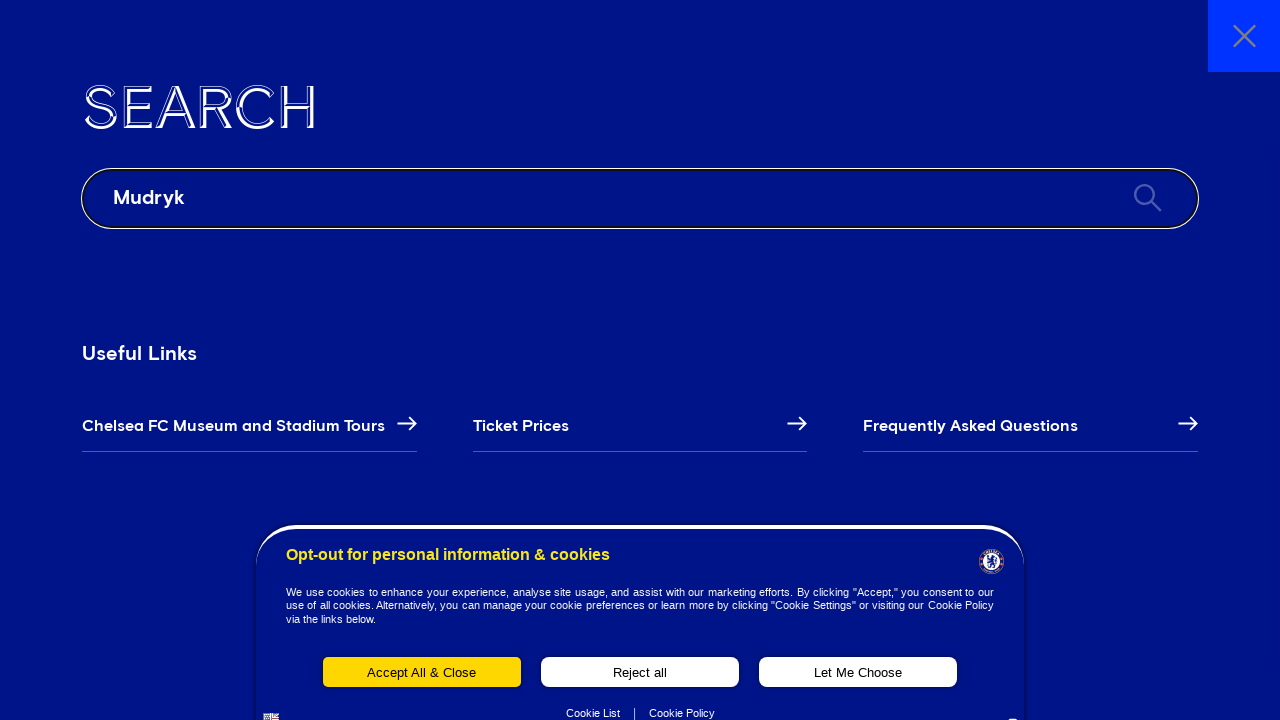

Pressed Enter to search for 'Mudryk' on [data-testid='search__field']
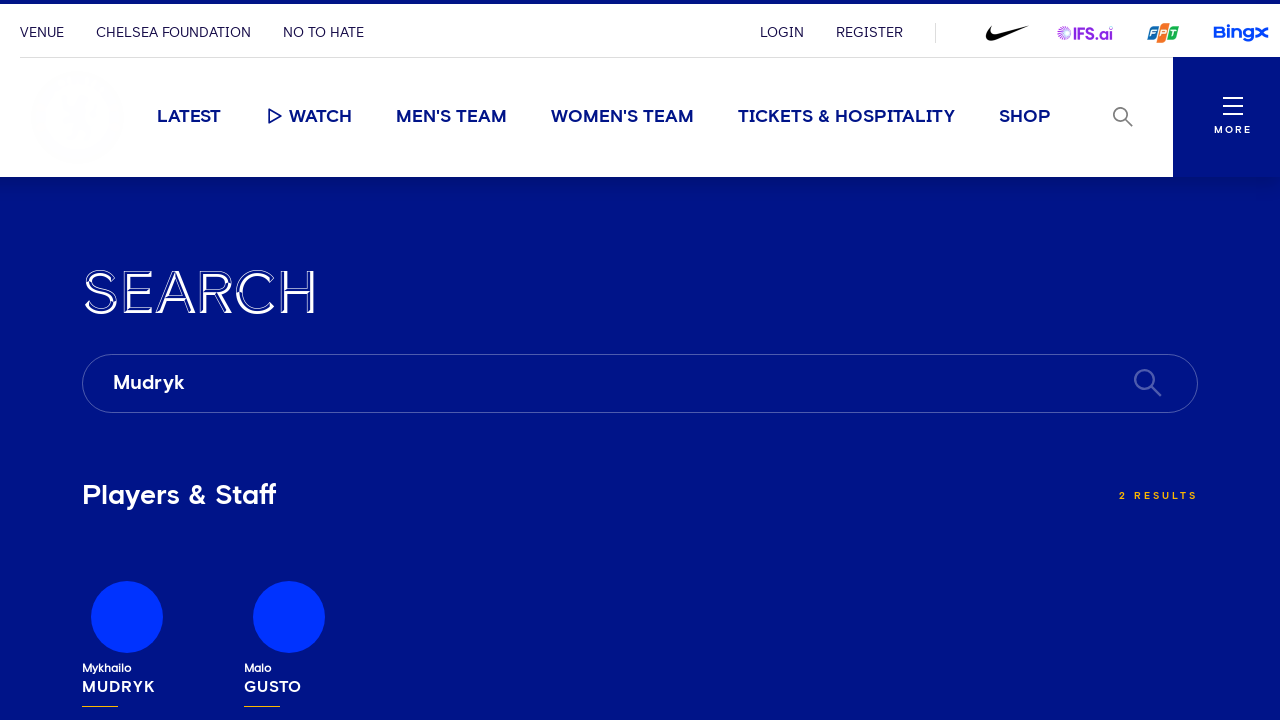

Player search results loaded for 'Mudryk'
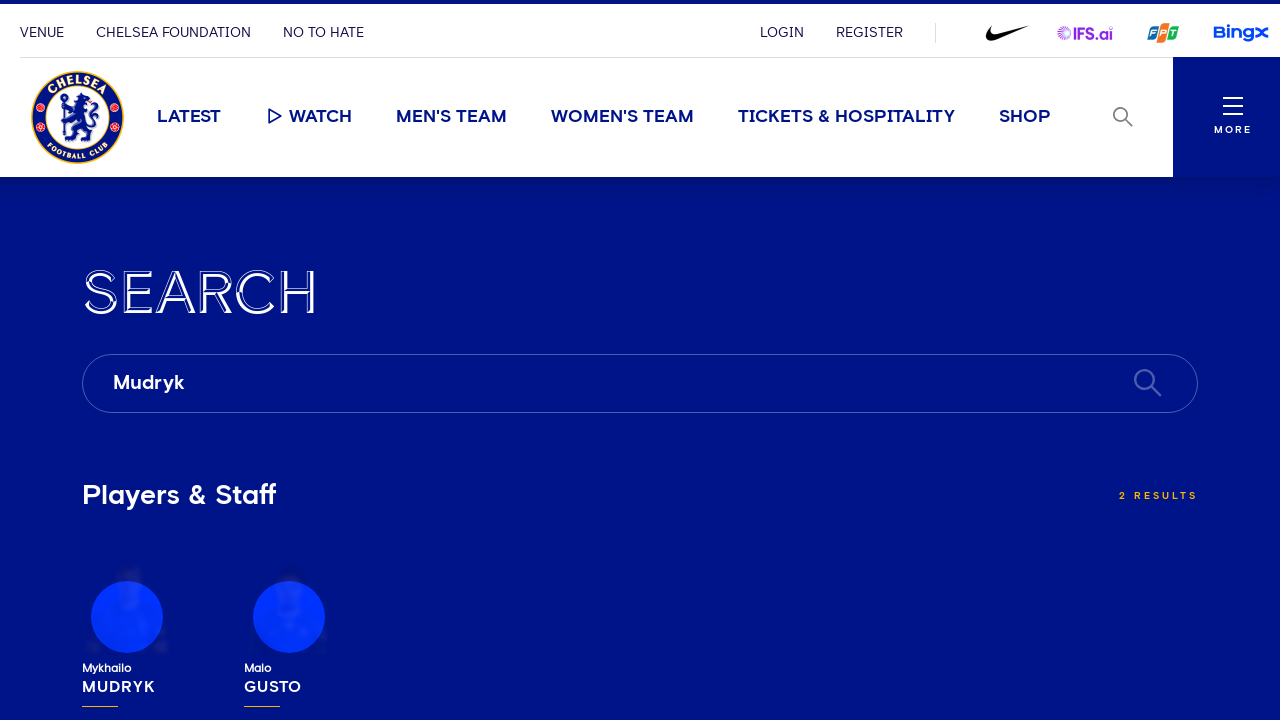

Assertion passed: footballer 'Mudryk' card appears in search results
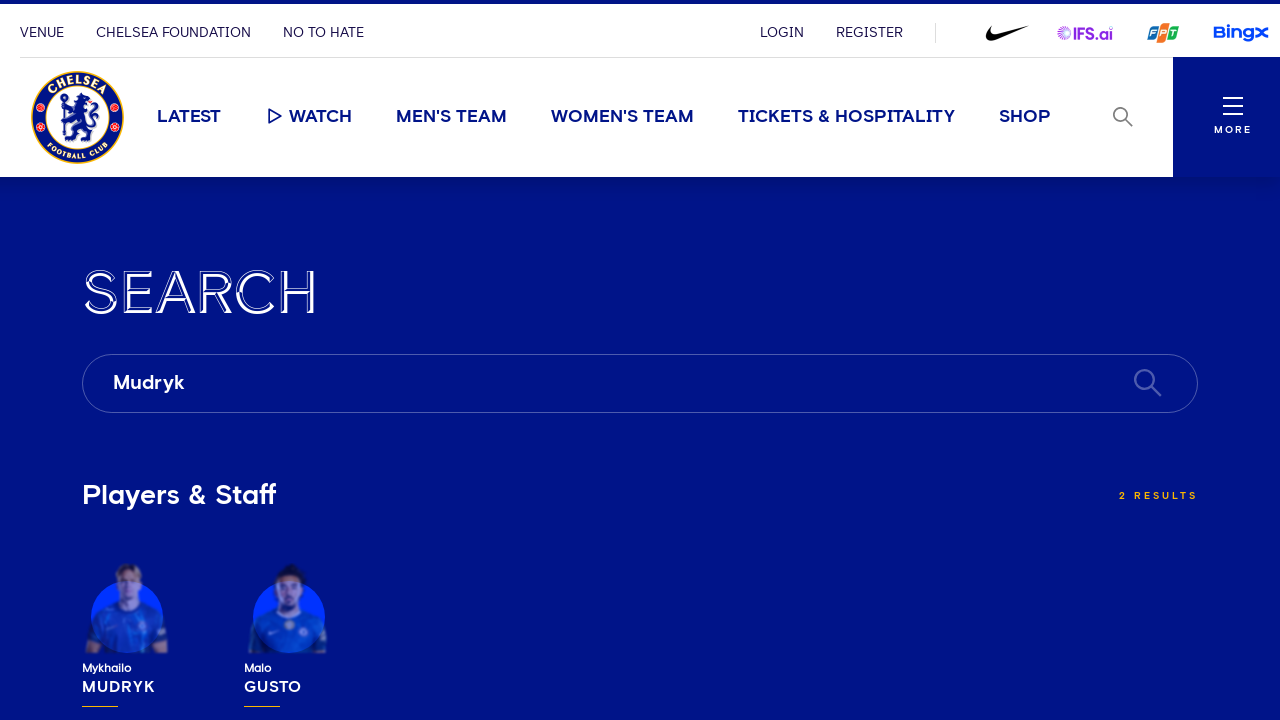

Navigated back to Chelsea FC homepage for next search
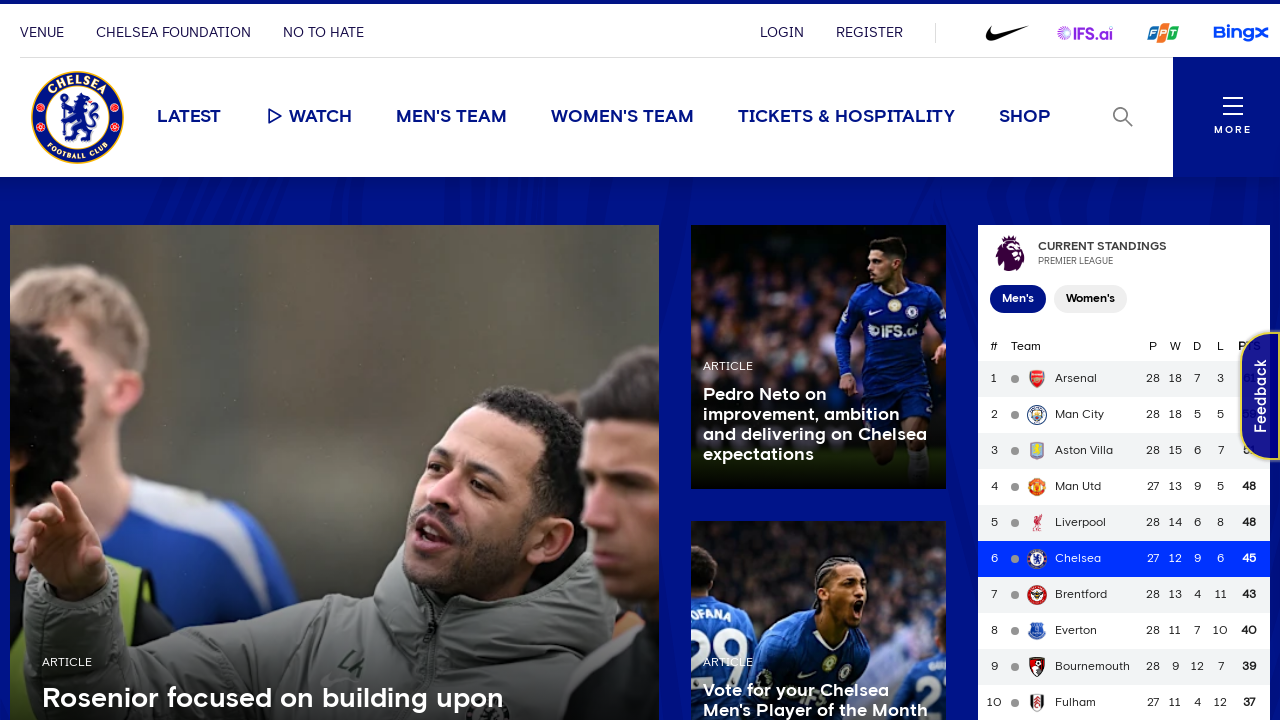

Clicked search toggle to open search interface at (1123, 117) on .search-toggle
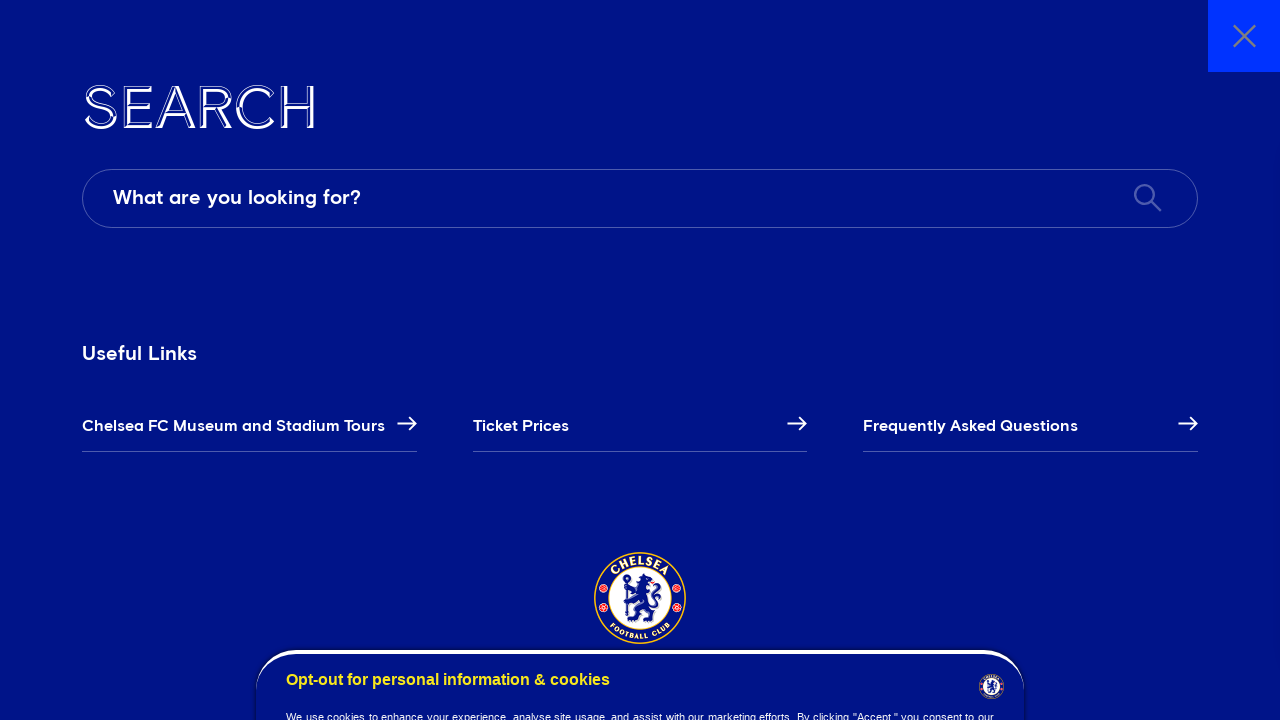

Search field with correct placeholder loaded
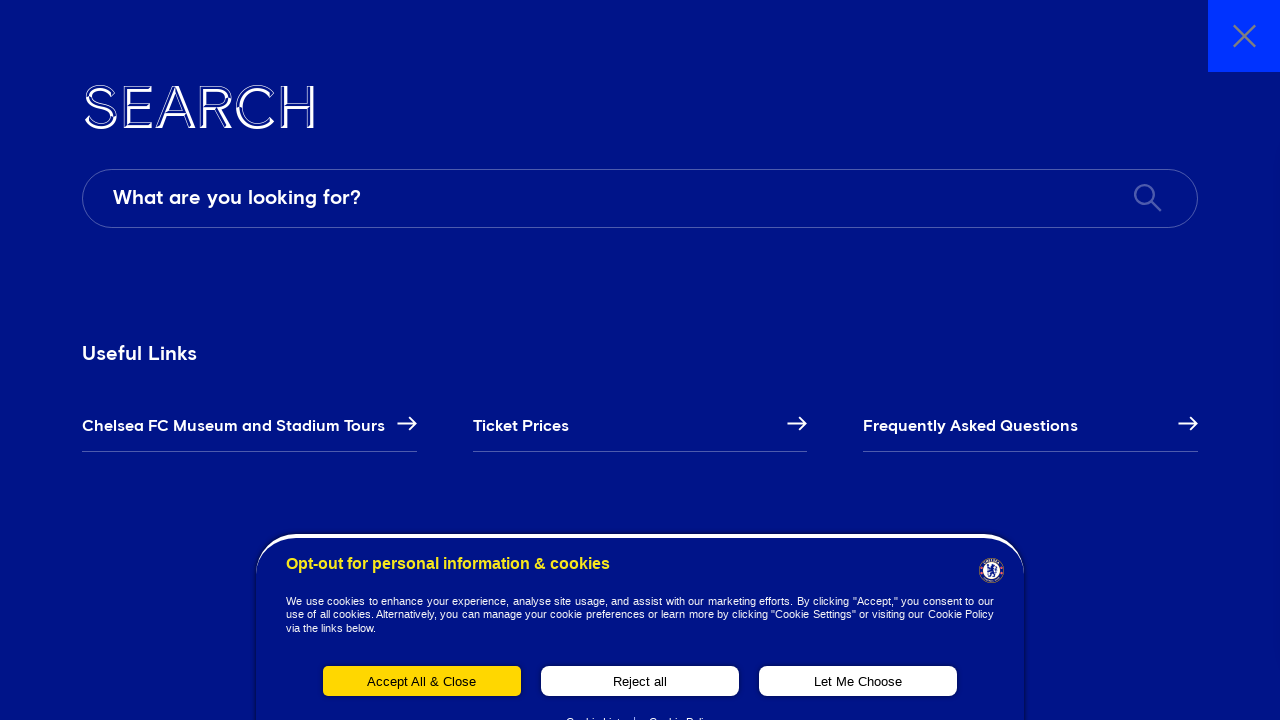

Filled search field with footballer surname 'Jackson' on [data-testid='search__field']
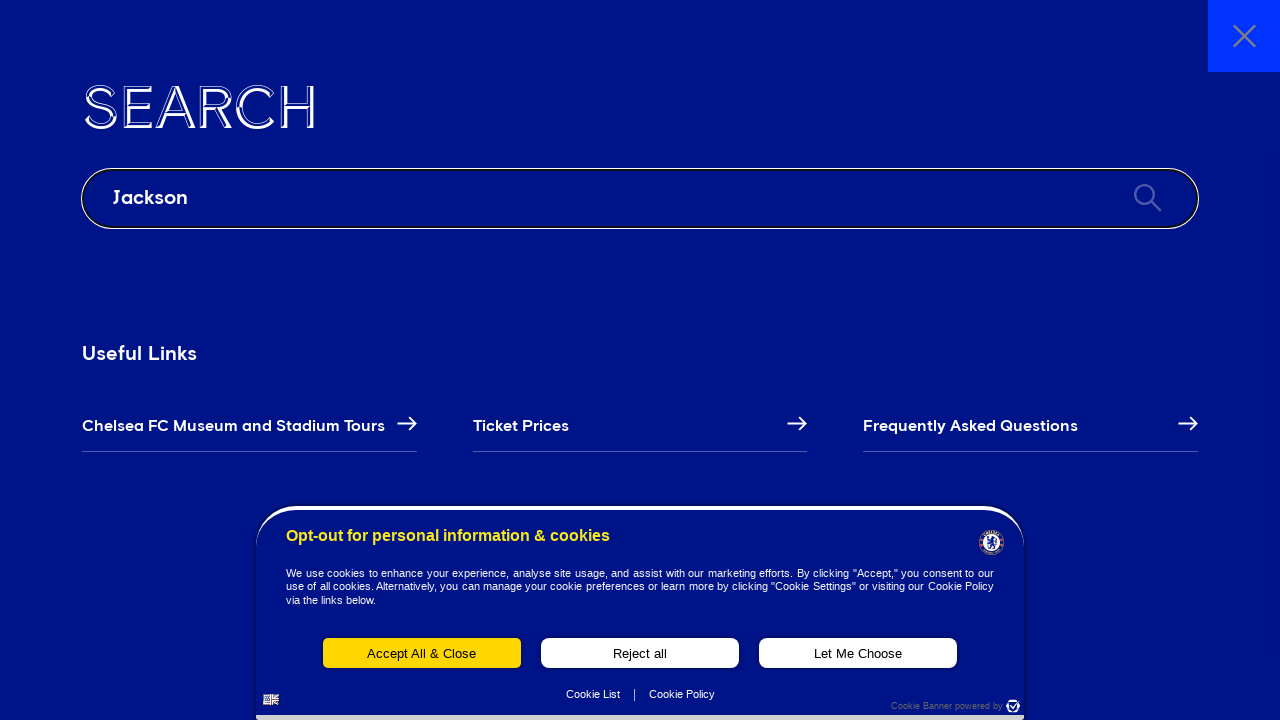

Pressed Enter to search for 'Jackson' on [data-testid='search__field']
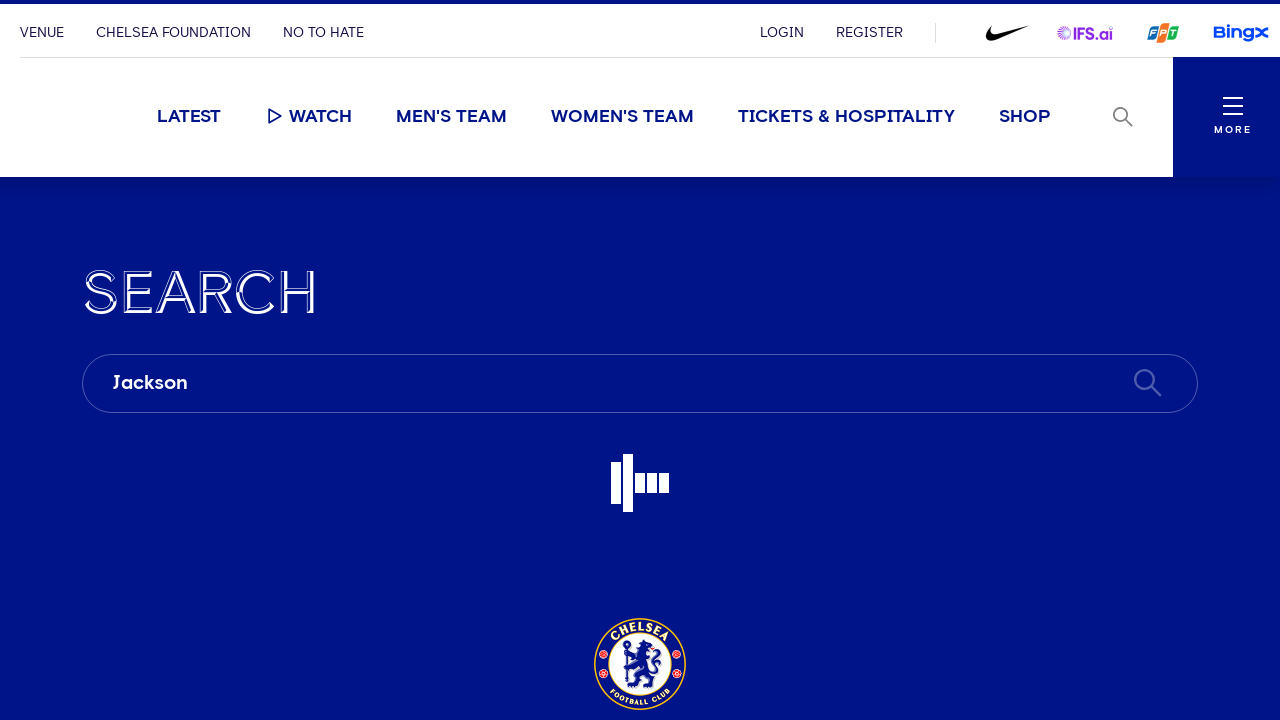

Player search results loaded for 'Jackson'
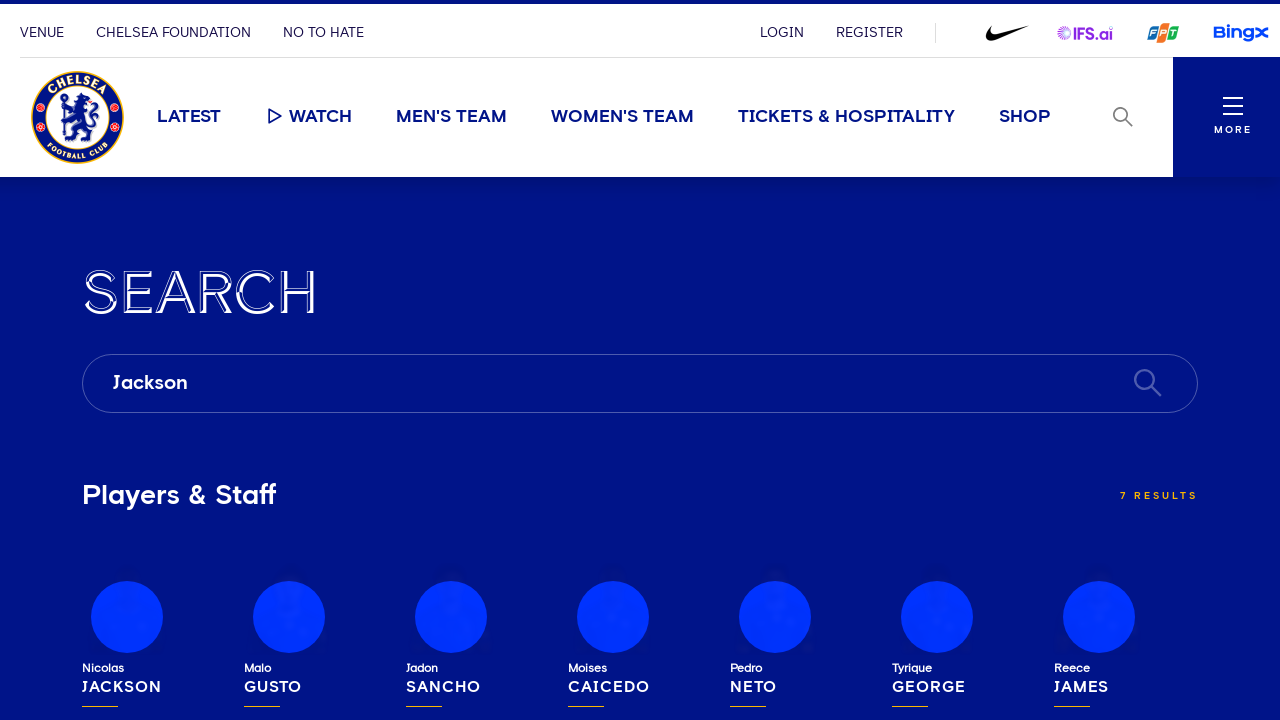

Assertion passed: footballer 'Jackson' card appears in search results
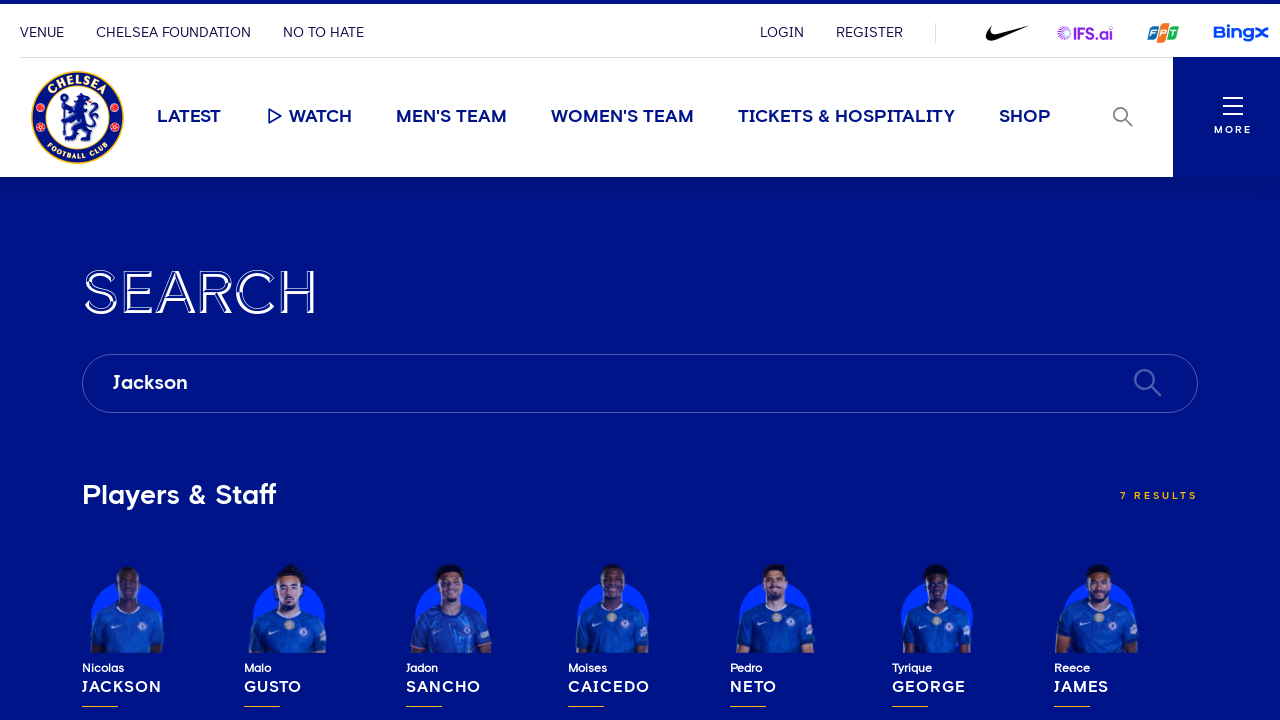

Navigated back to Chelsea FC homepage for next search
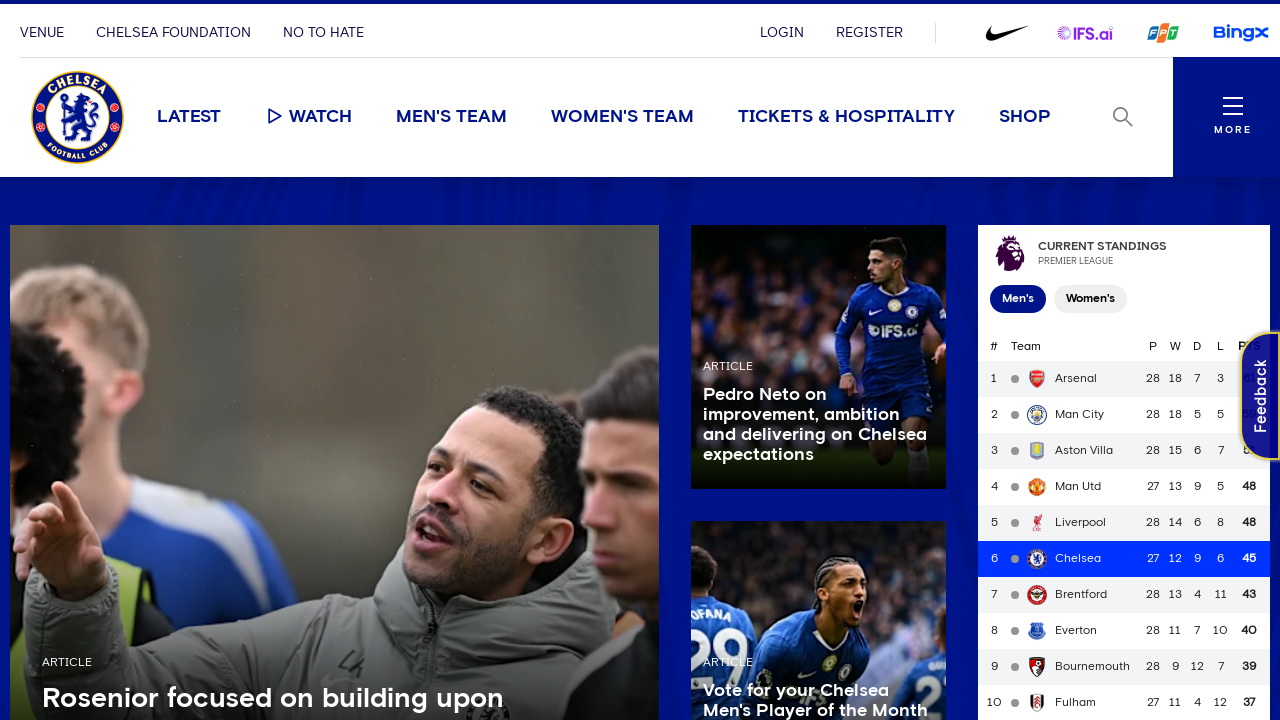

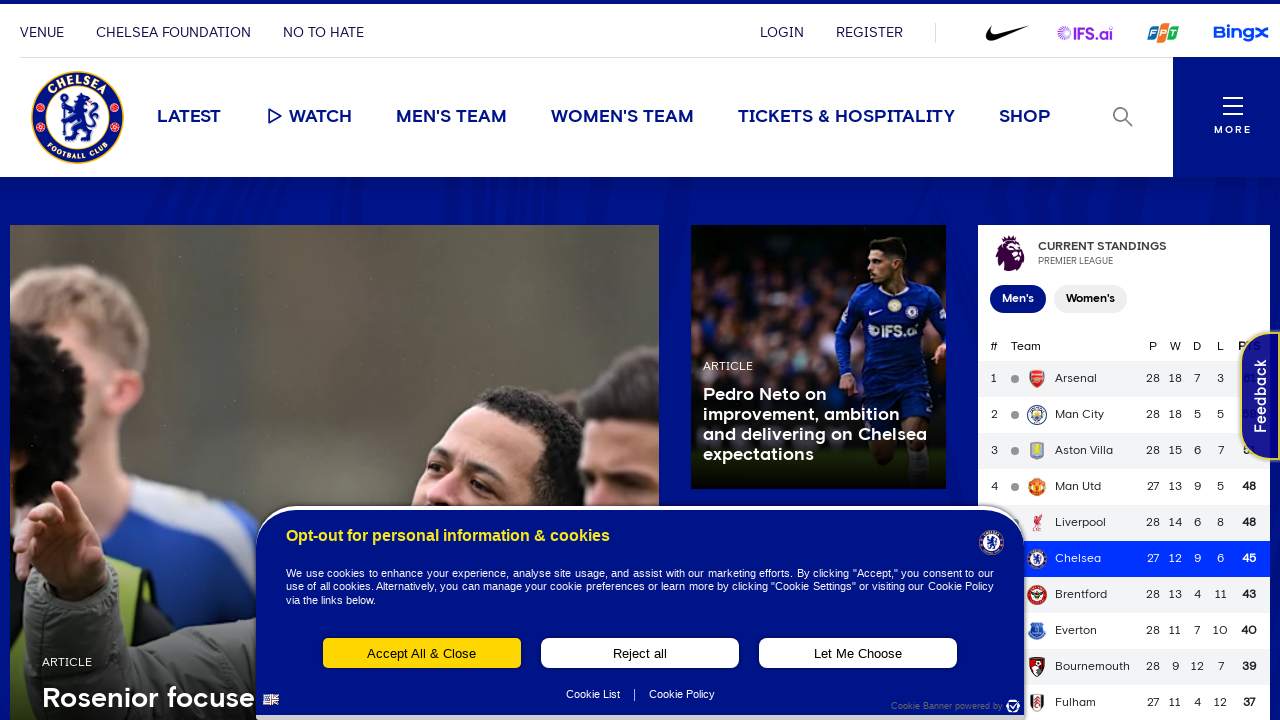